Tests a file upload form by filling in name and email fields, uploading a file, and submitting the form

Starting URL: http://suninjuly.github.io/file_input.html

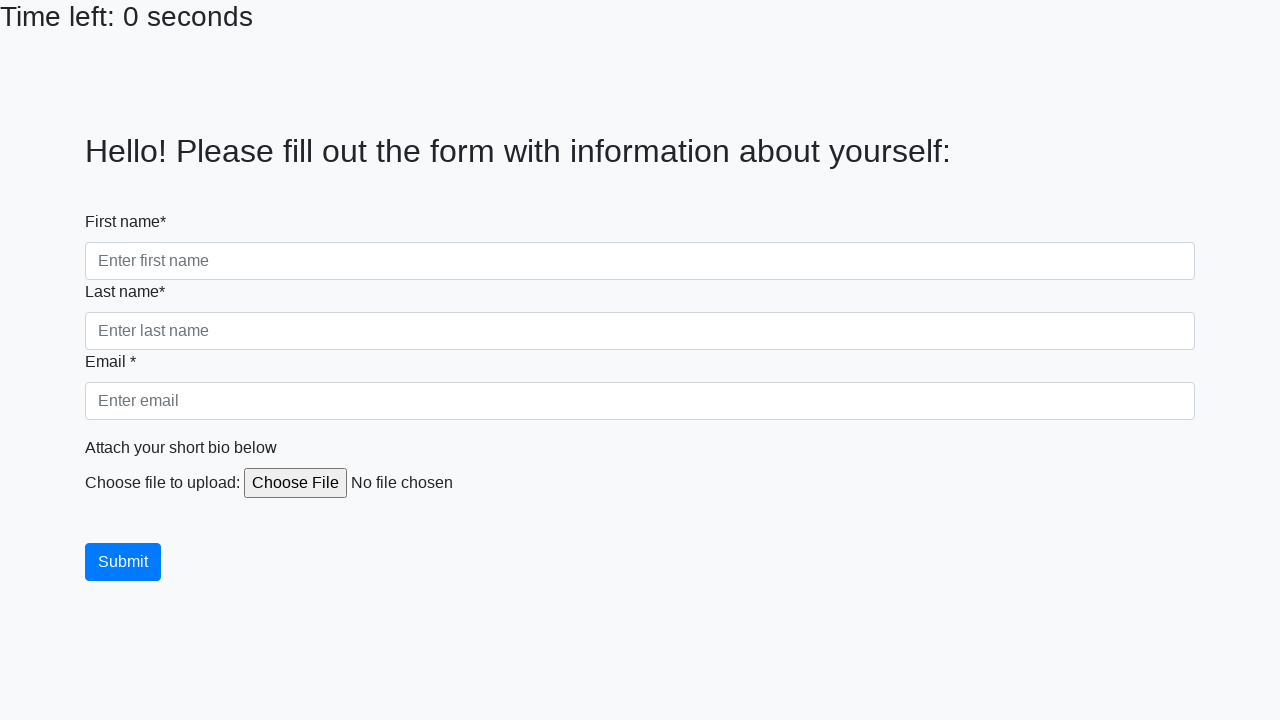

Navigated to file upload form page
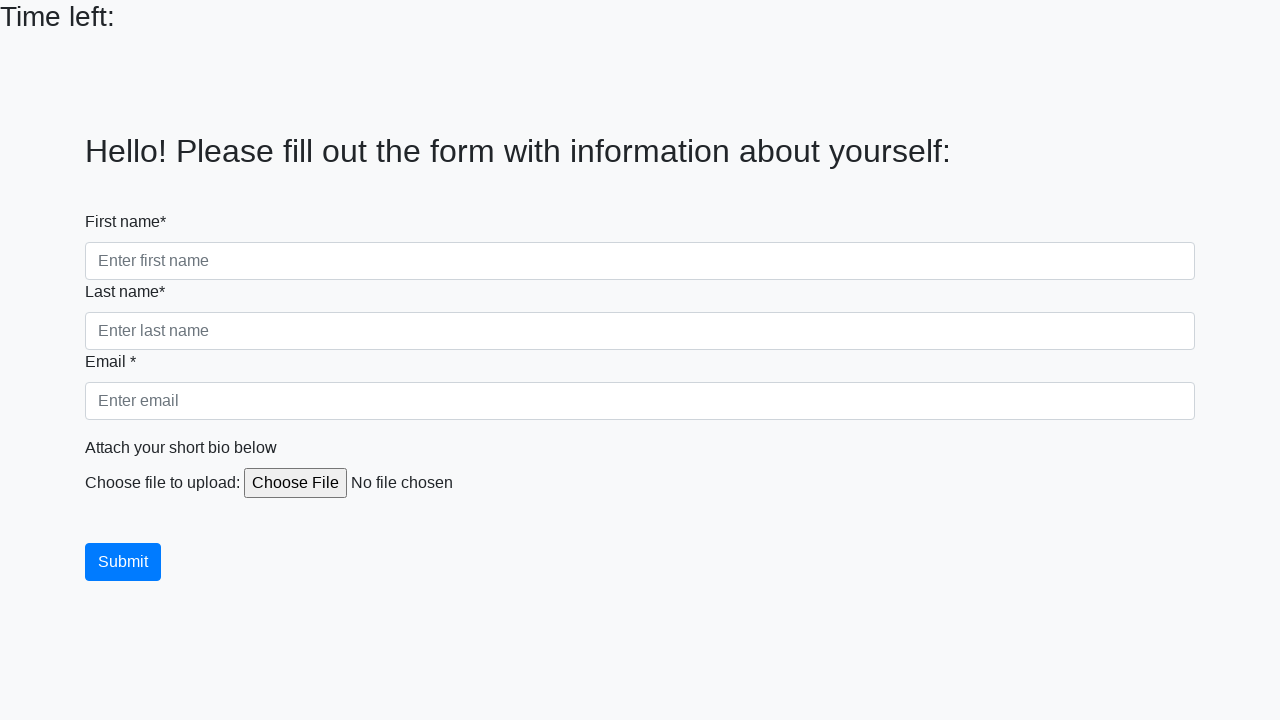

Filled in first name field with 'Evgen' on input[name='firstname']
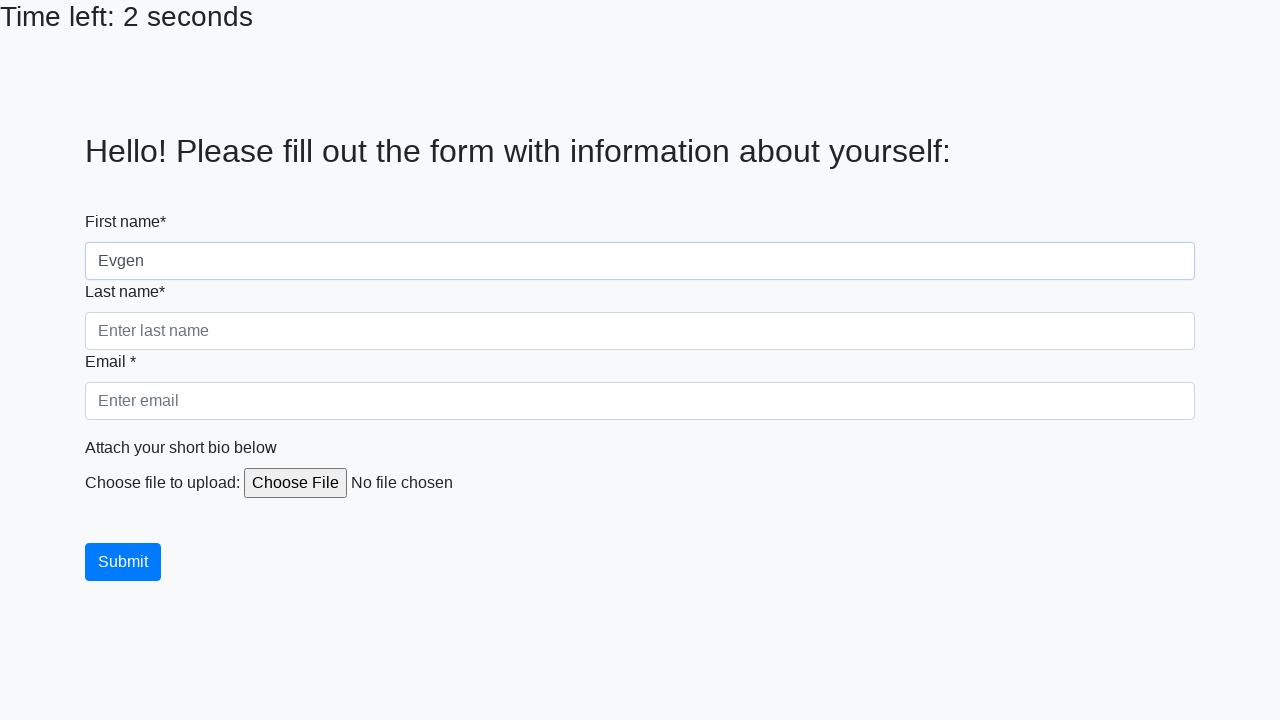

Filled in last name field with 'Nov' on input[name='lastname']
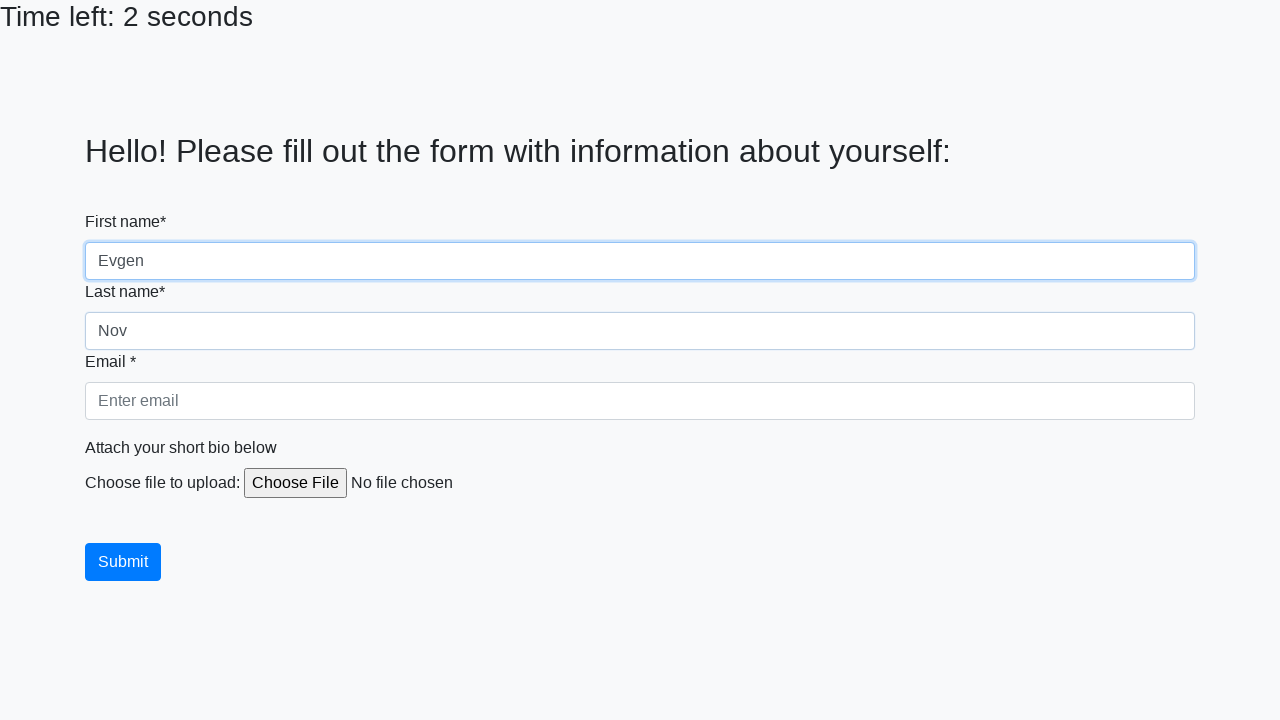

Filled in email field with 'Evgen@mail.ru' on input[name='email']
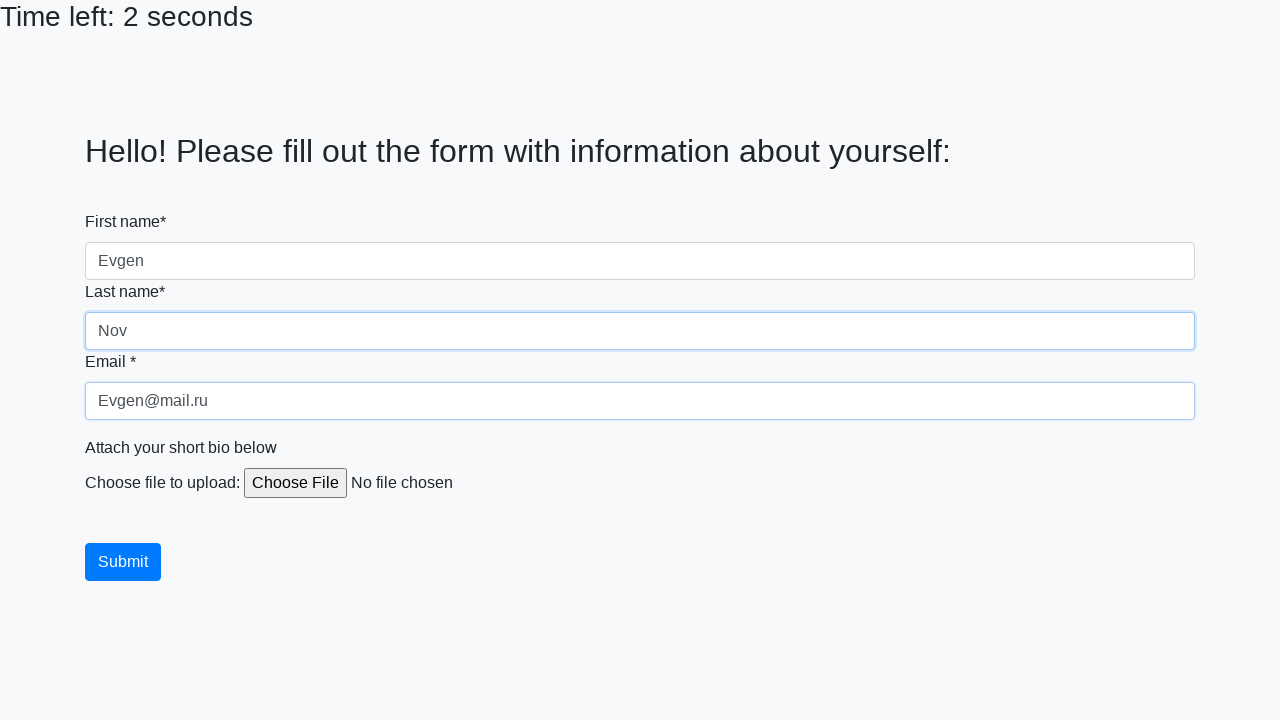

Uploaded test file 'test_file.txt' to file input field
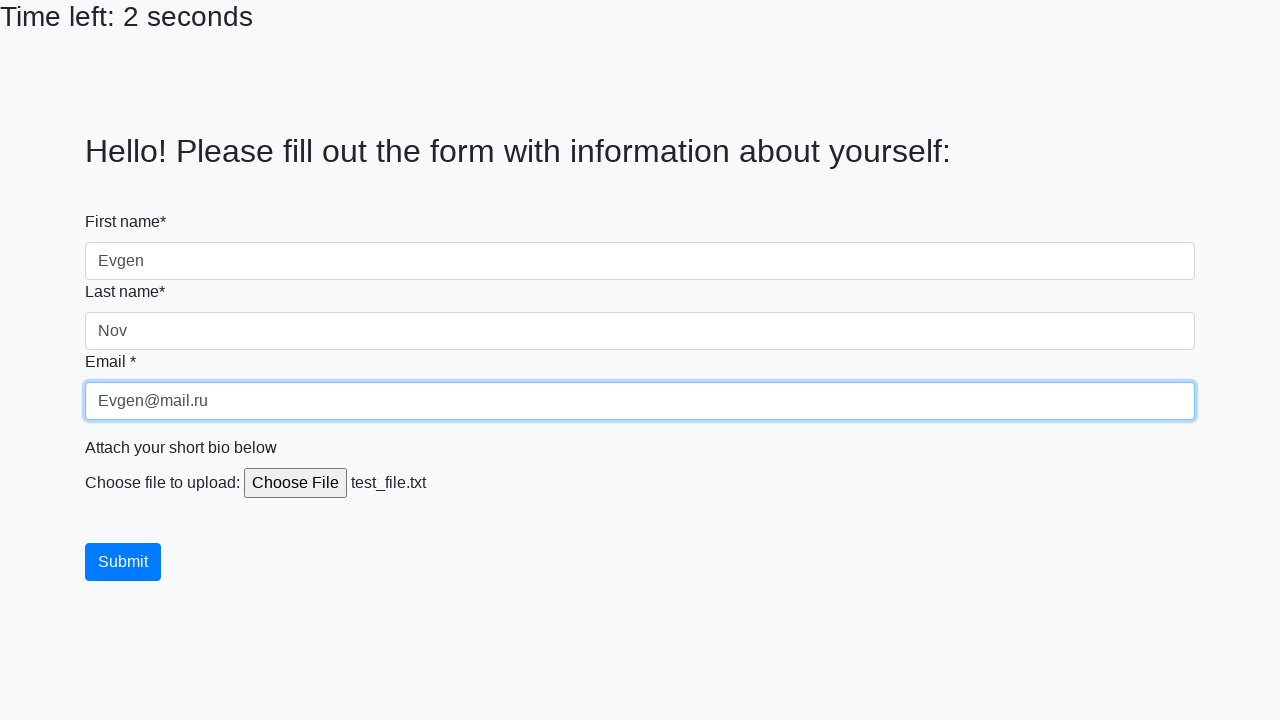

Clicked submit button to submit the form at (123, 562) on button.btn
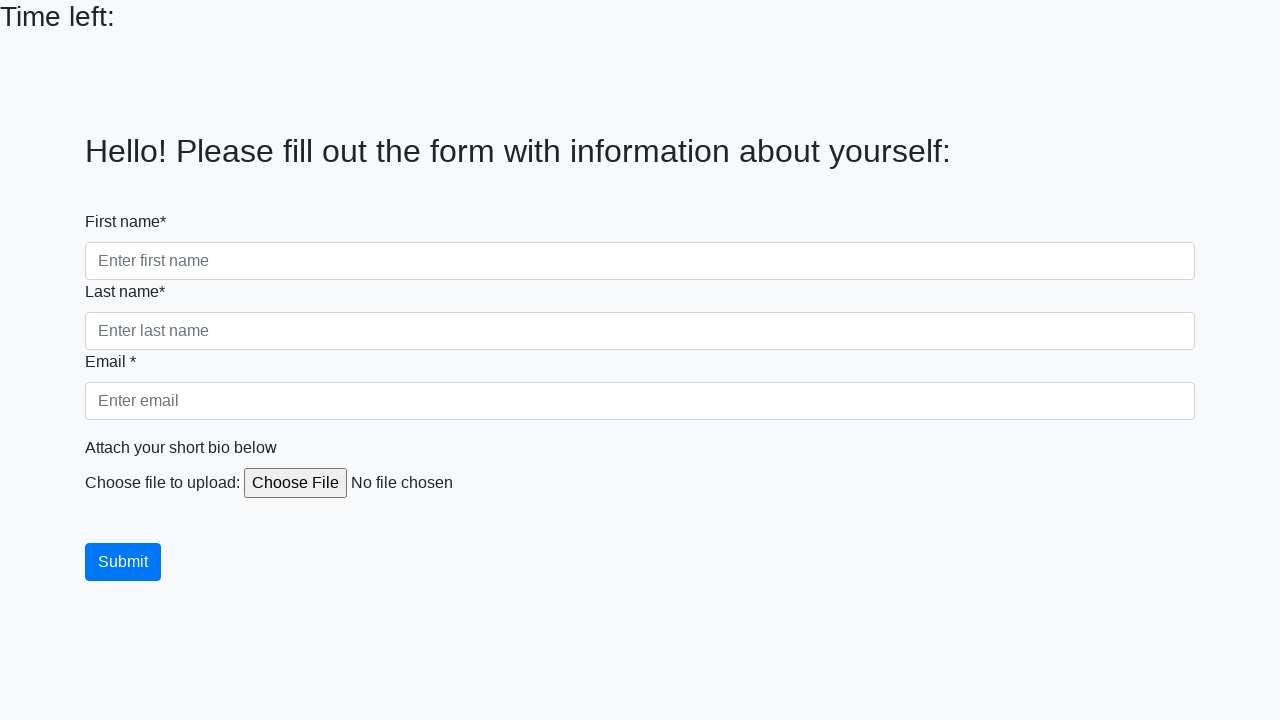

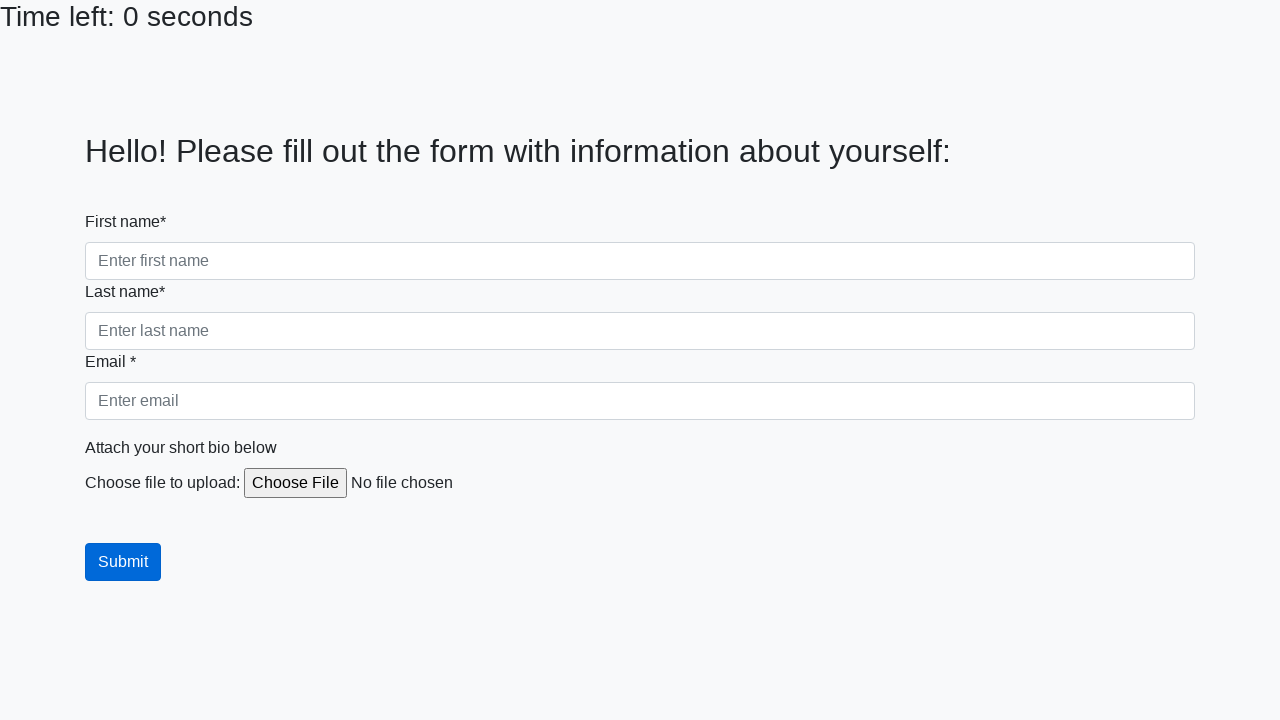